Tests that clicking the adder button does not immediately create an element (verifies element is not found right away)

Starting URL: https://www.selenium.dev/selenium/web/dynamic.html

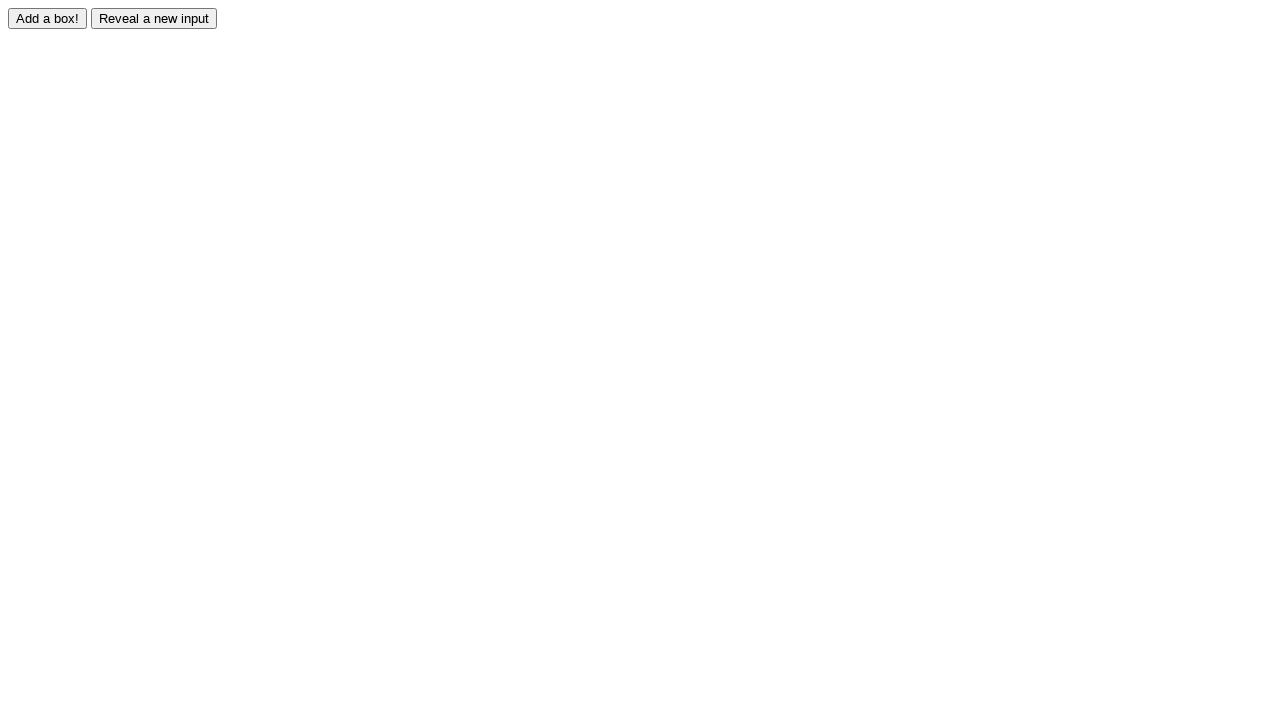

Navigated to dynamic.html page
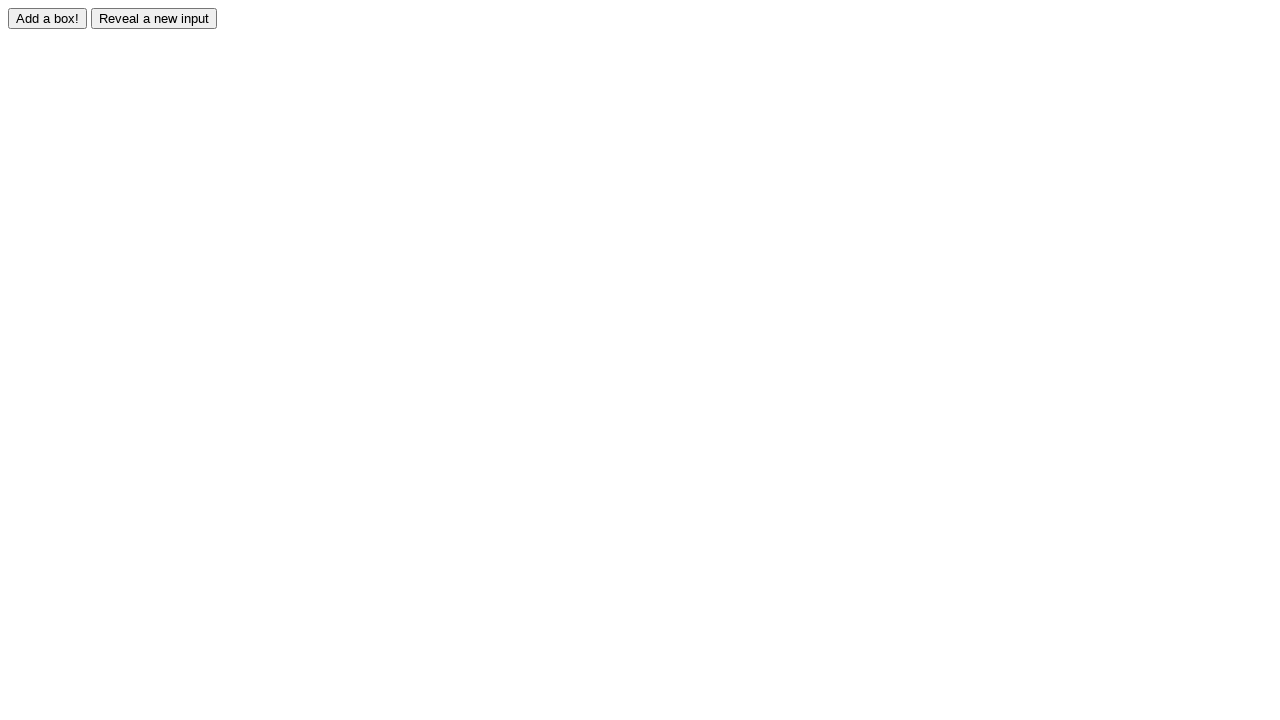

Clicked the adder button at (48, 18) on #adder
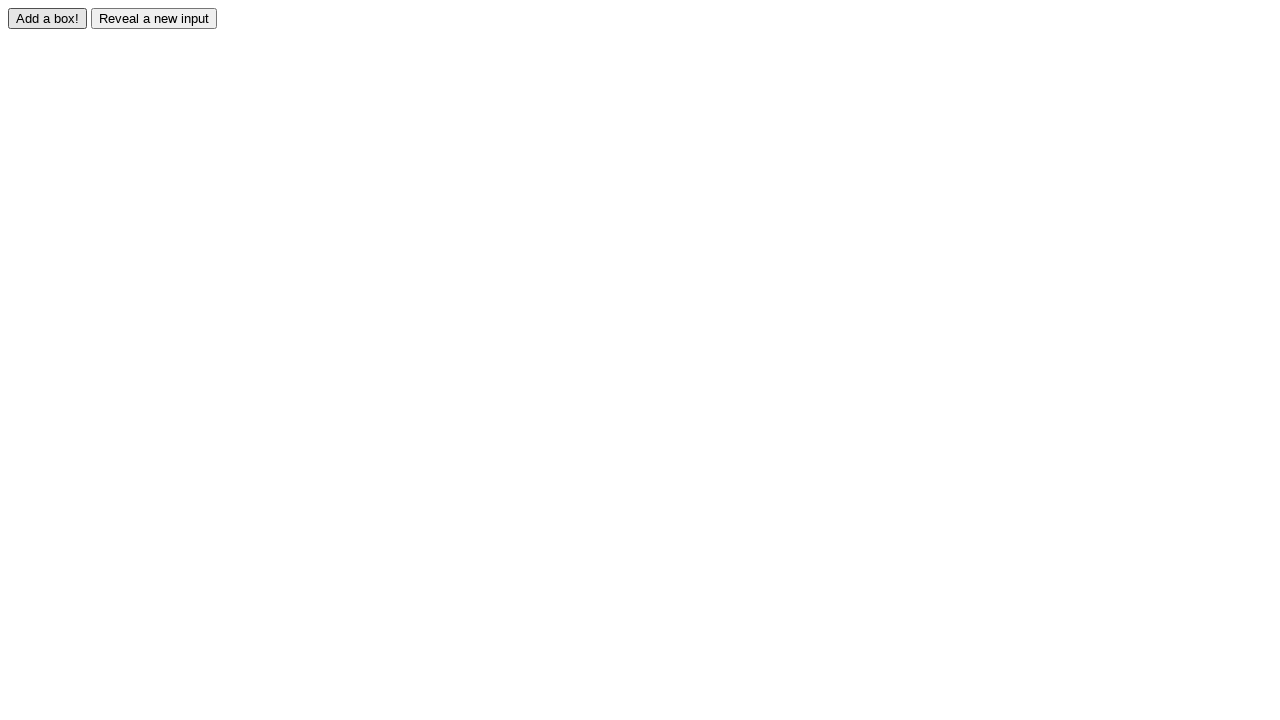

Verified that element #box0 does not exist immediately after clicking adder button
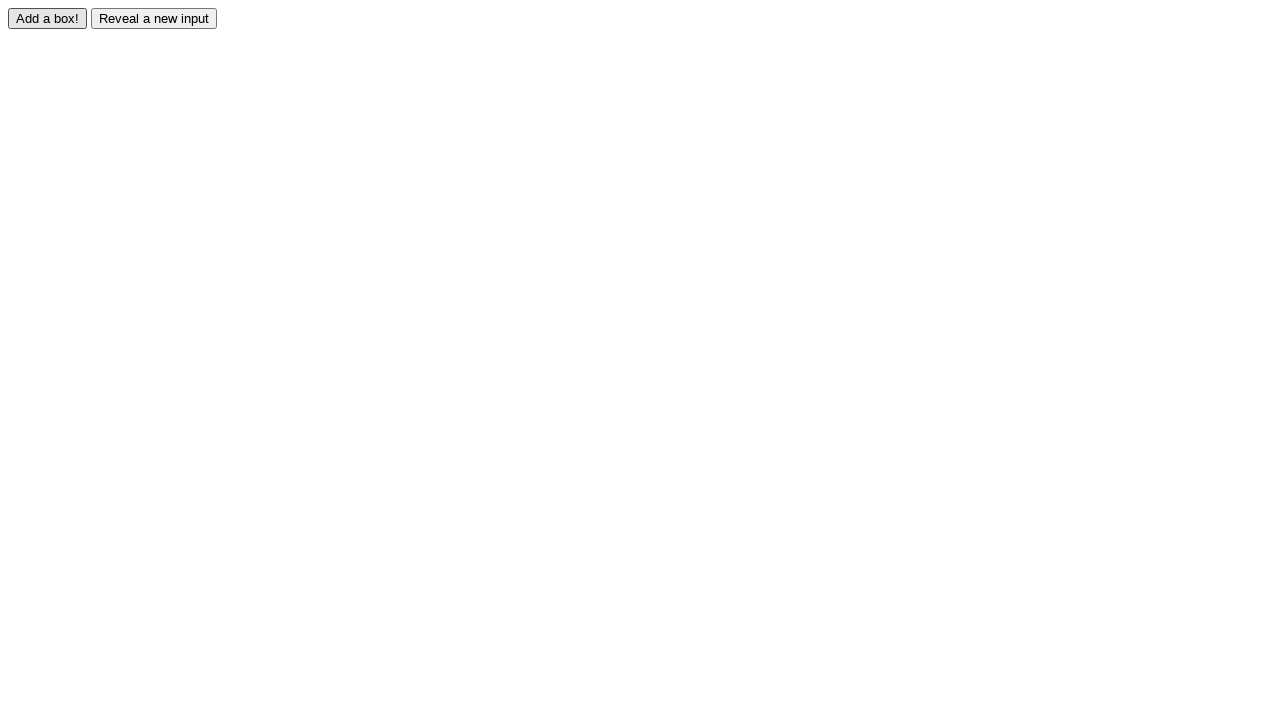

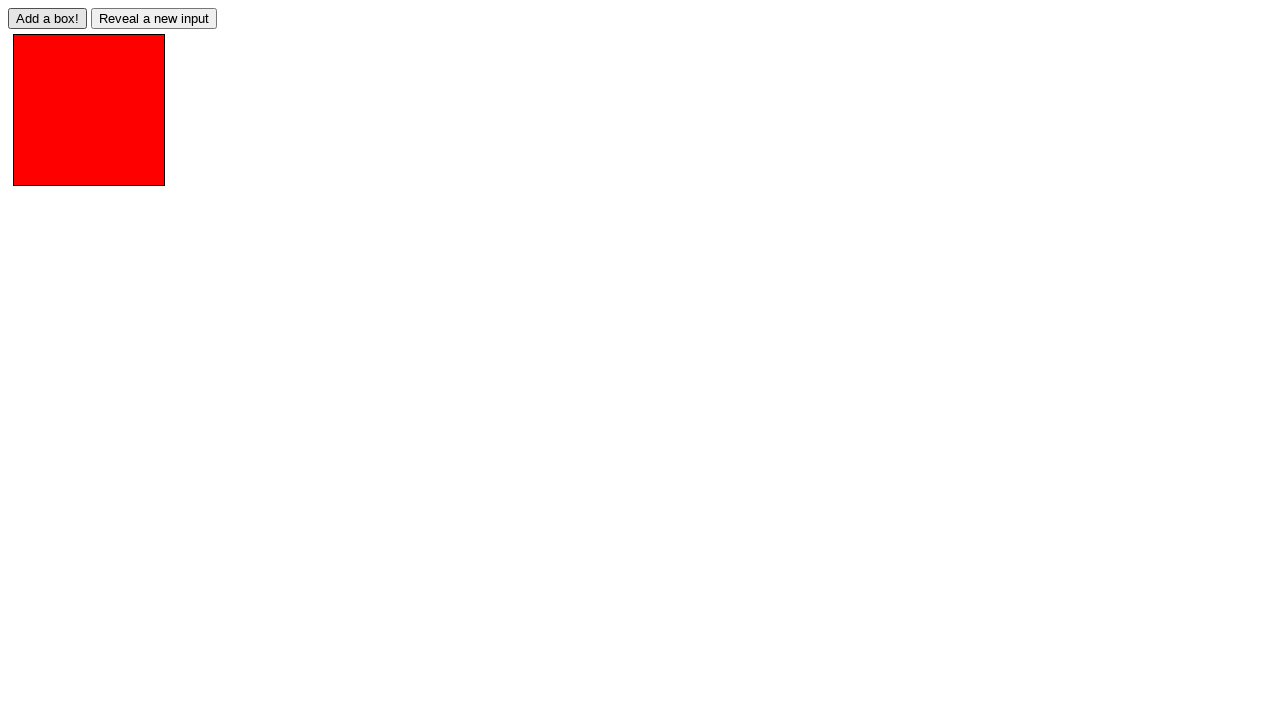